Tests the add/remove elements functionality by clicking the "Add Element" button 5 times to create delete buttons, then verifies the delete buttons were created

Starting URL: http://the-internet.herokuapp.com/add_remove_elements/

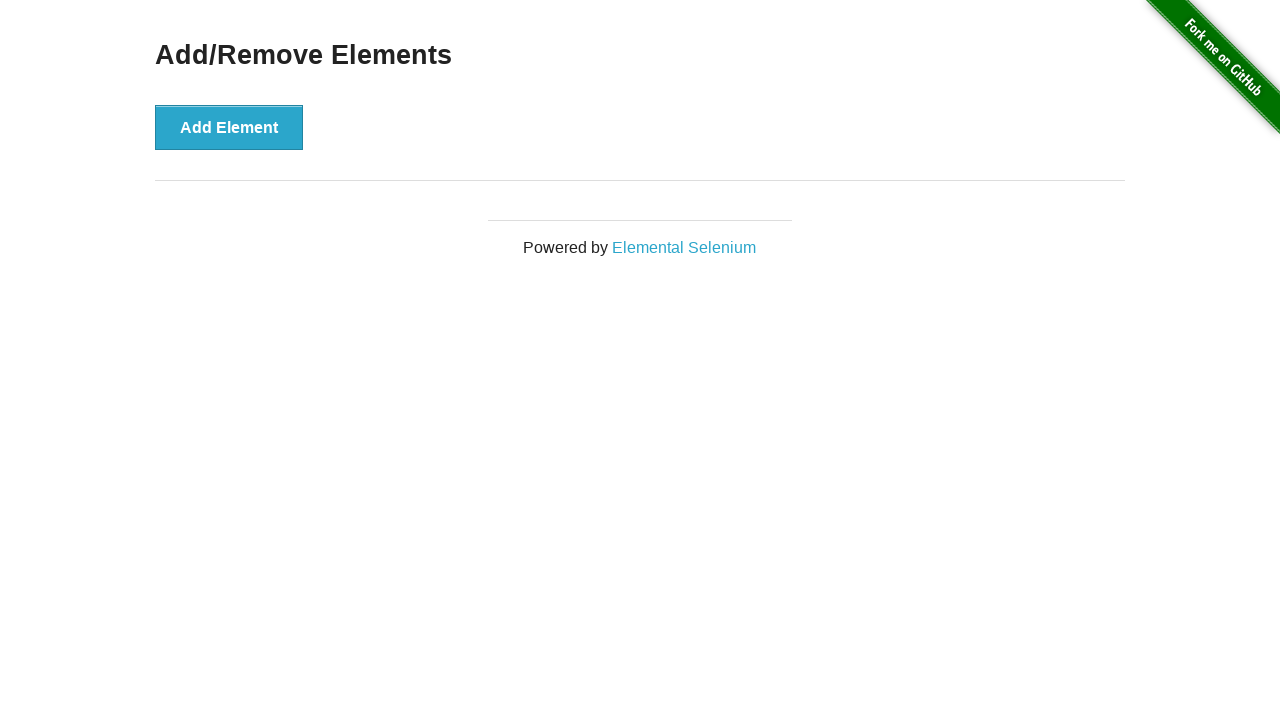

Clicked 'Add Element' button at (229, 127) on xpath=//button[text()='Add Element']
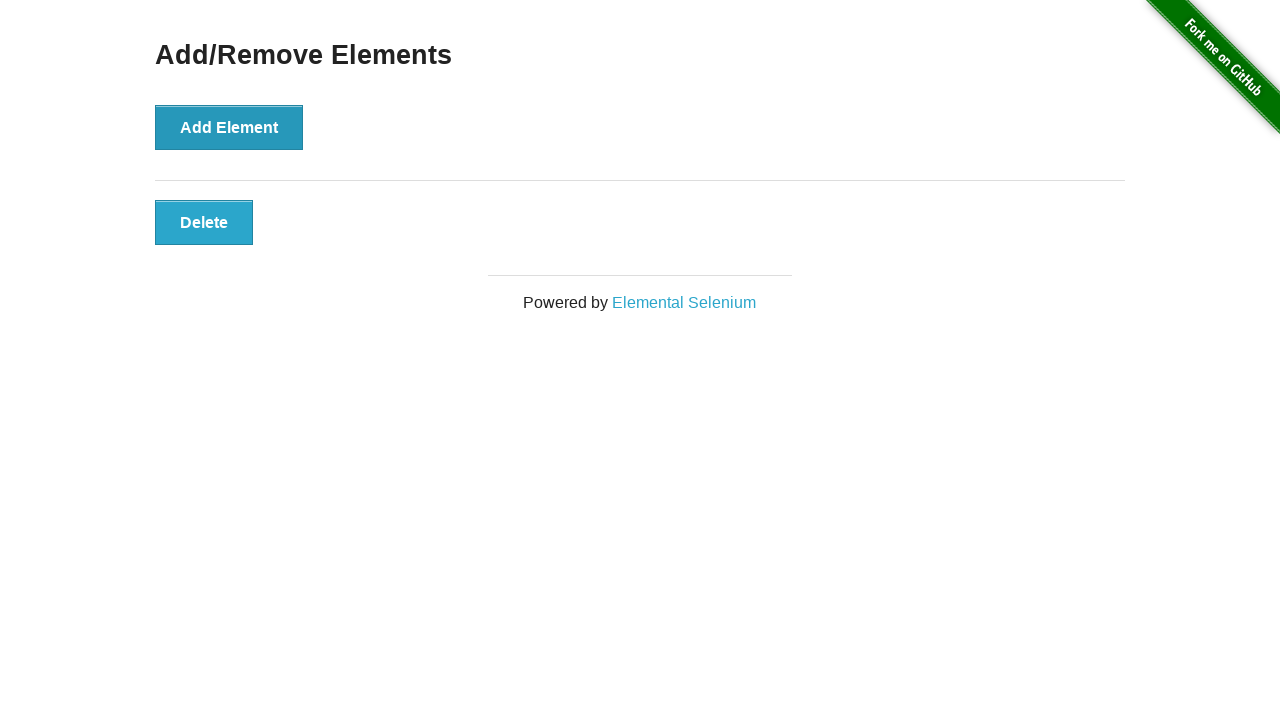

Clicked 'Add Element' button at (229, 127) on xpath=//button[text()='Add Element']
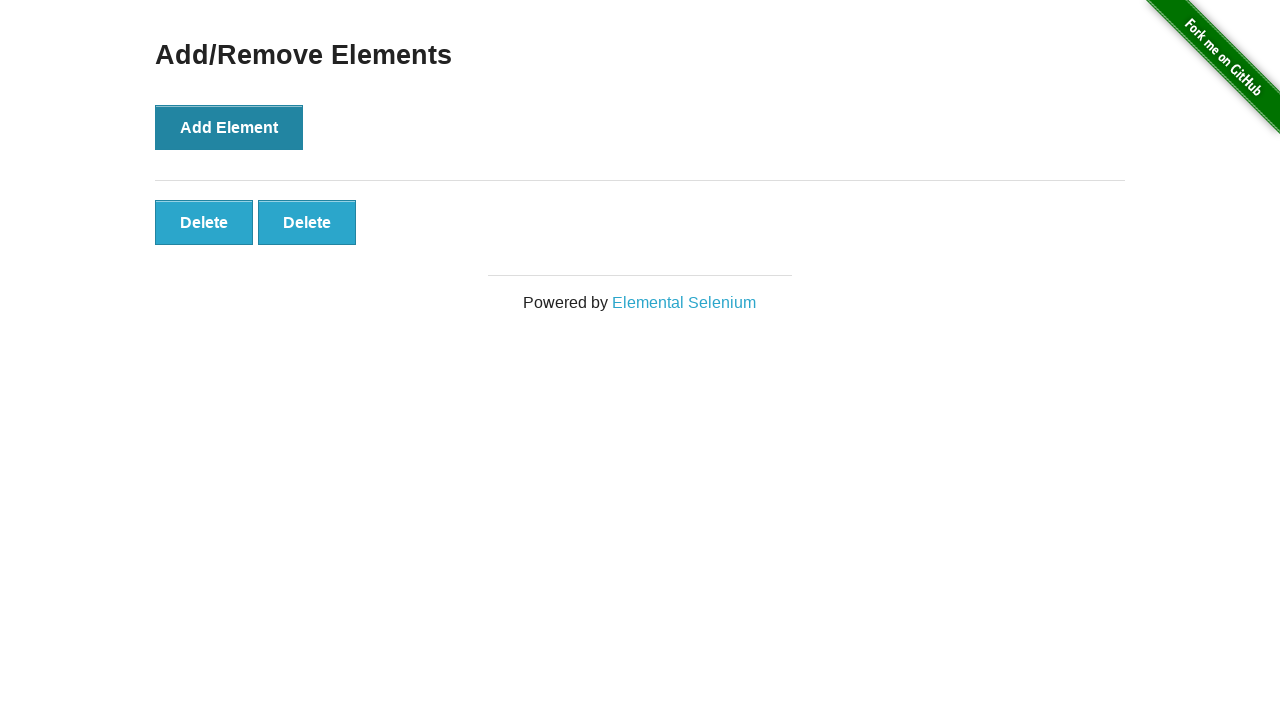

Clicked 'Add Element' button at (229, 127) on xpath=//button[text()='Add Element']
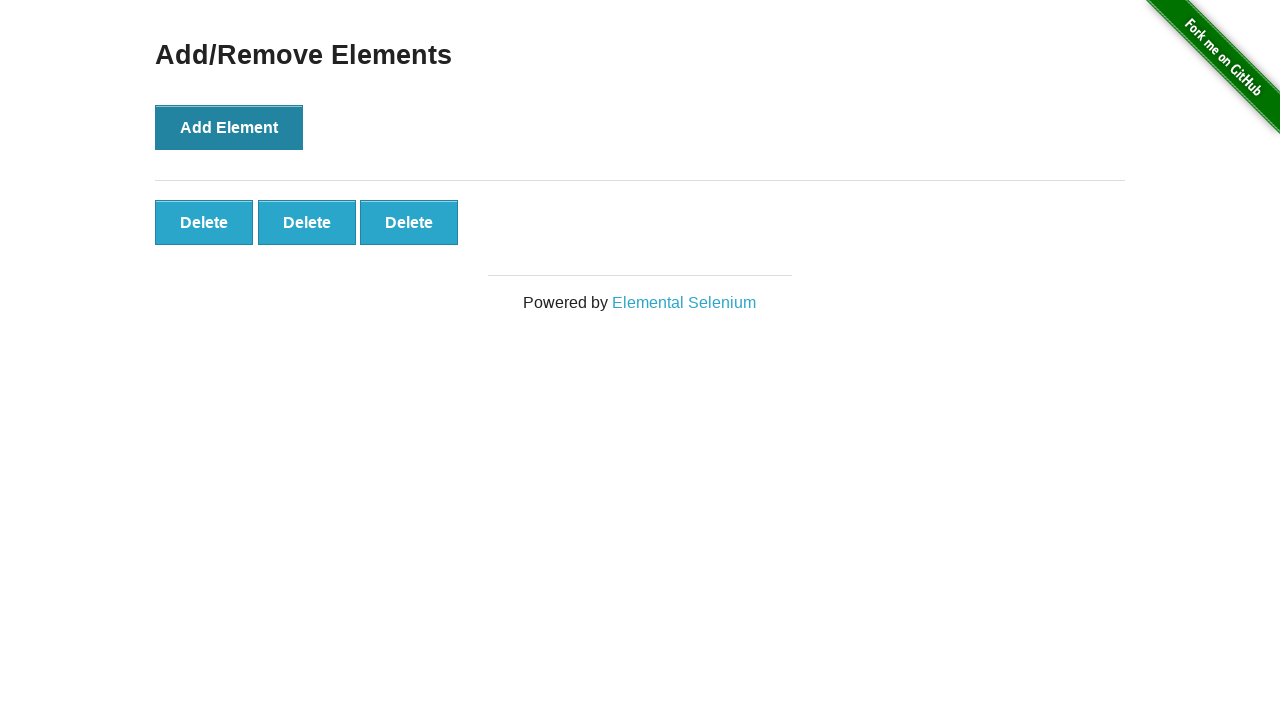

Clicked 'Add Element' button at (229, 127) on xpath=//button[text()='Add Element']
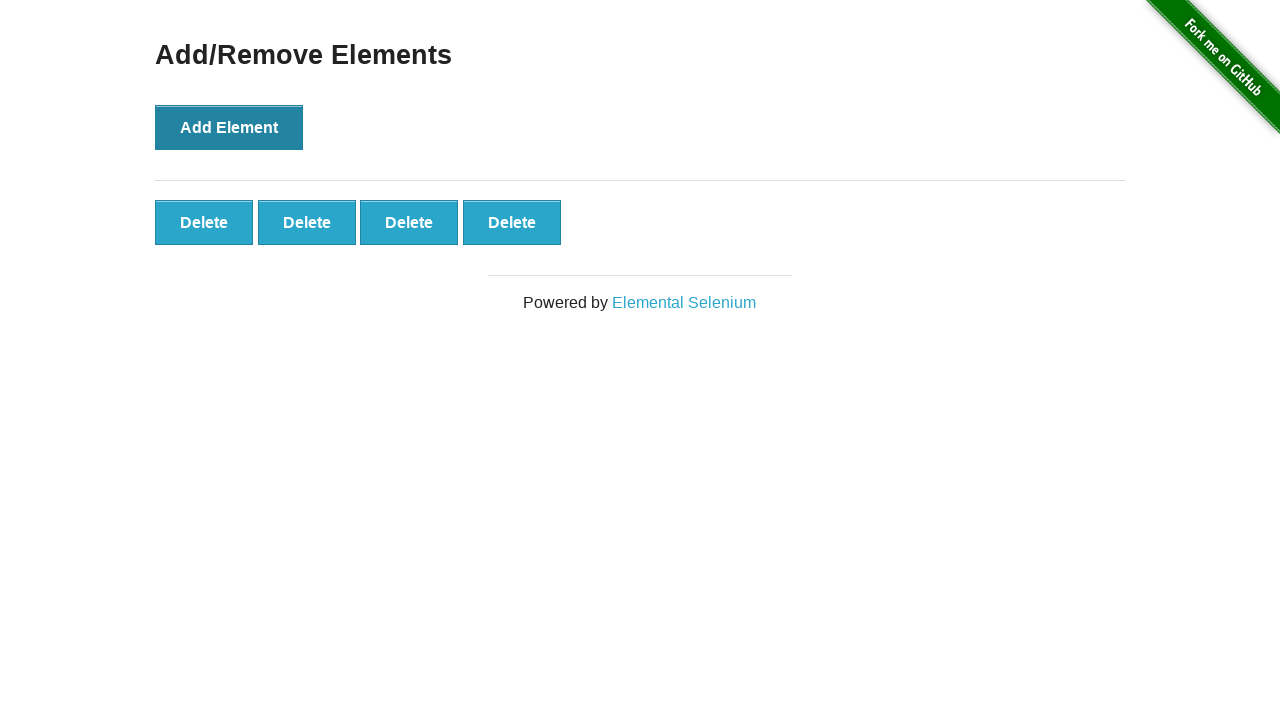

Clicked 'Add Element' button at (229, 127) on xpath=//button[text()='Add Element']
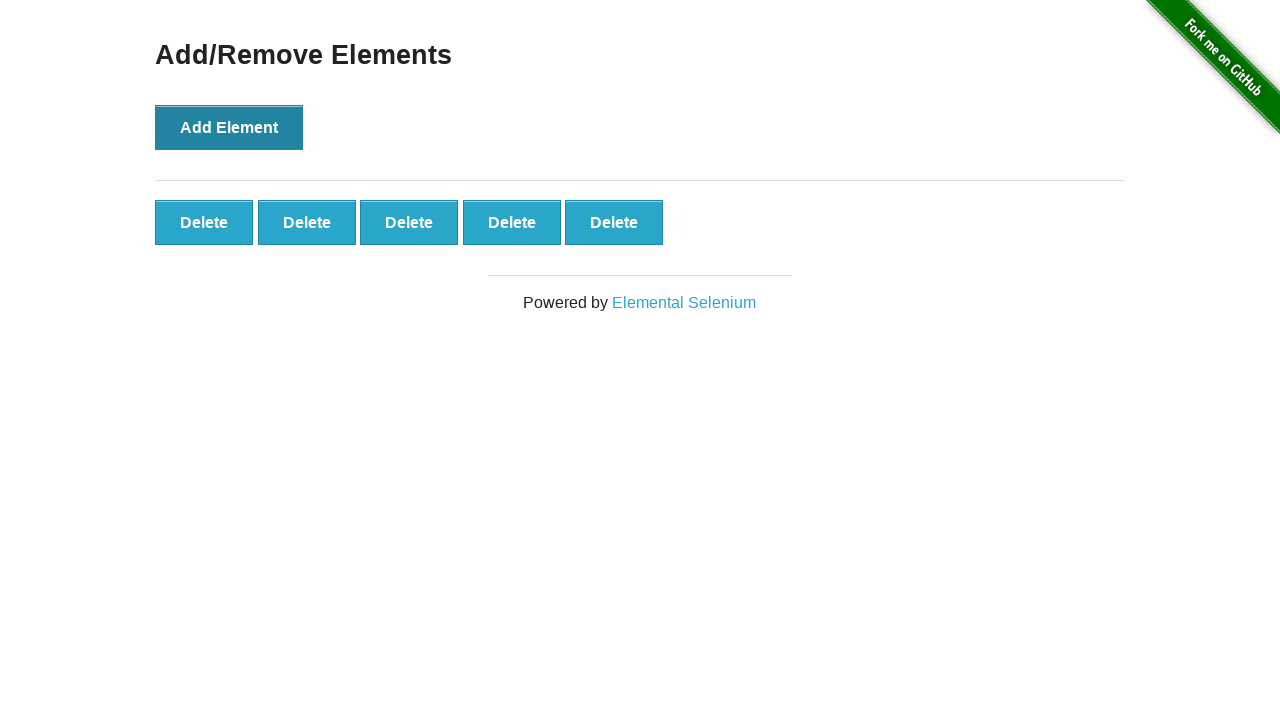

Delete buttons loaded after adding 5 elements
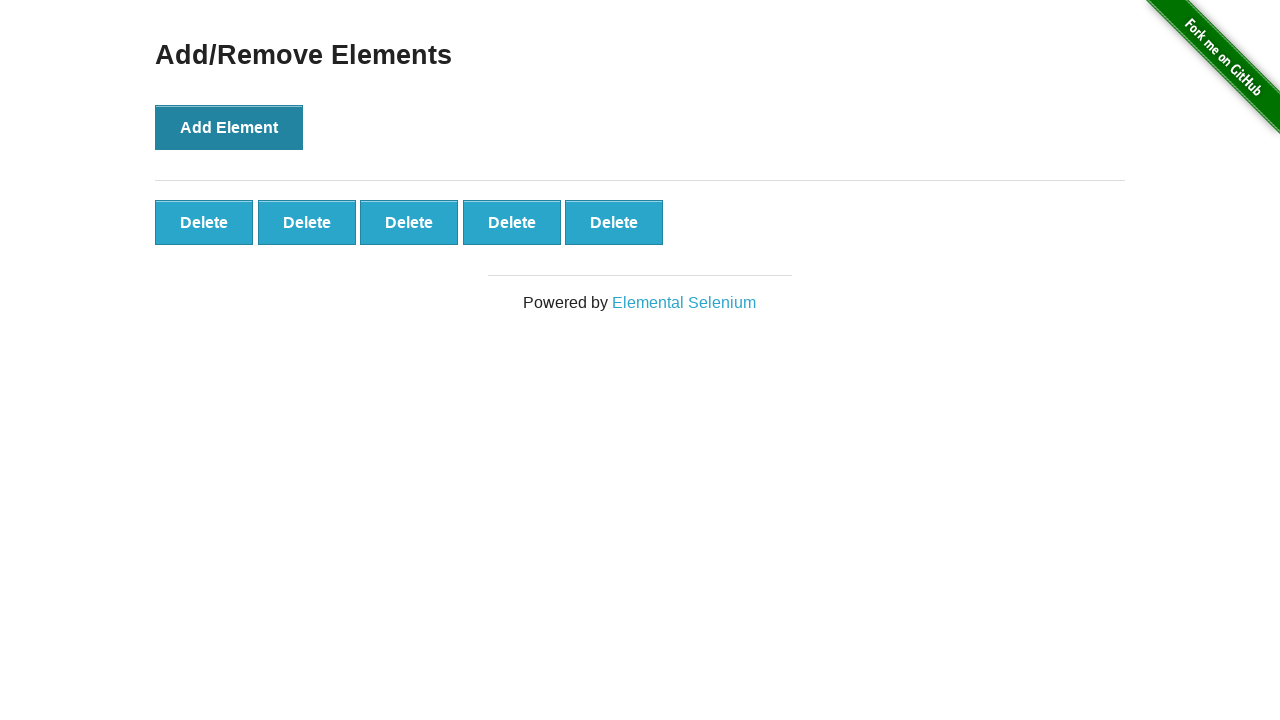

Verified that 5 delete buttons were created
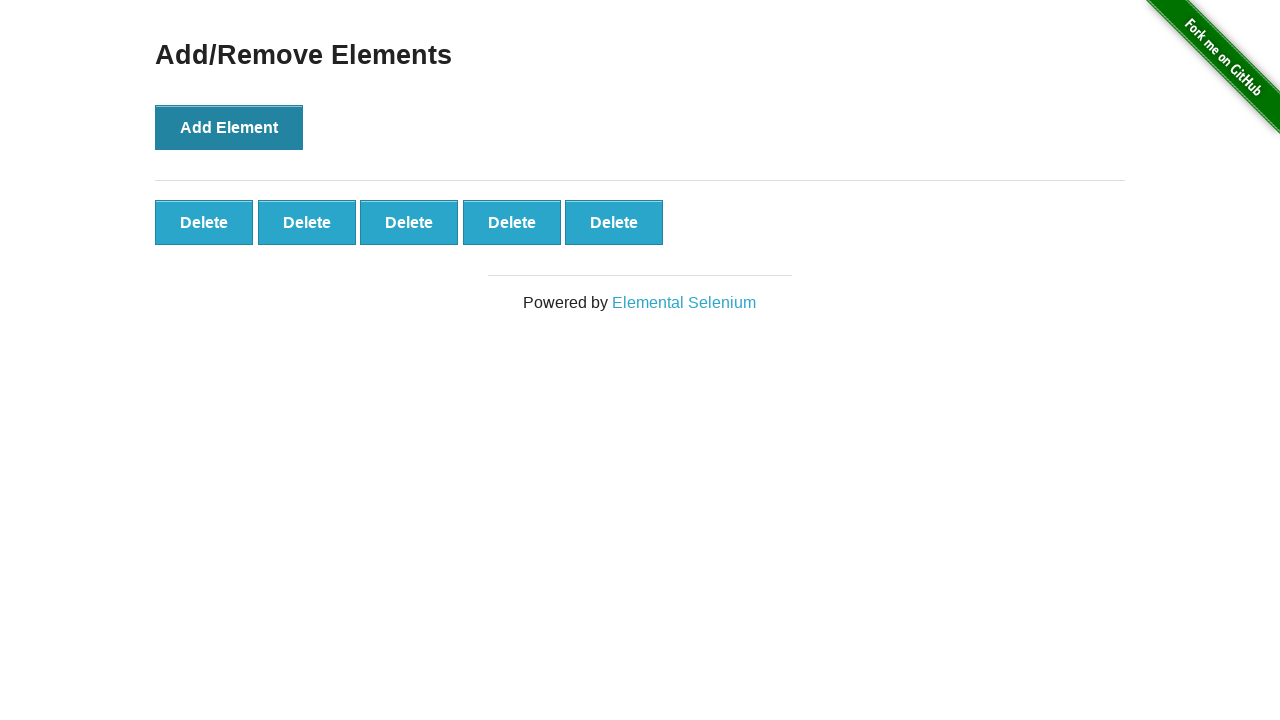

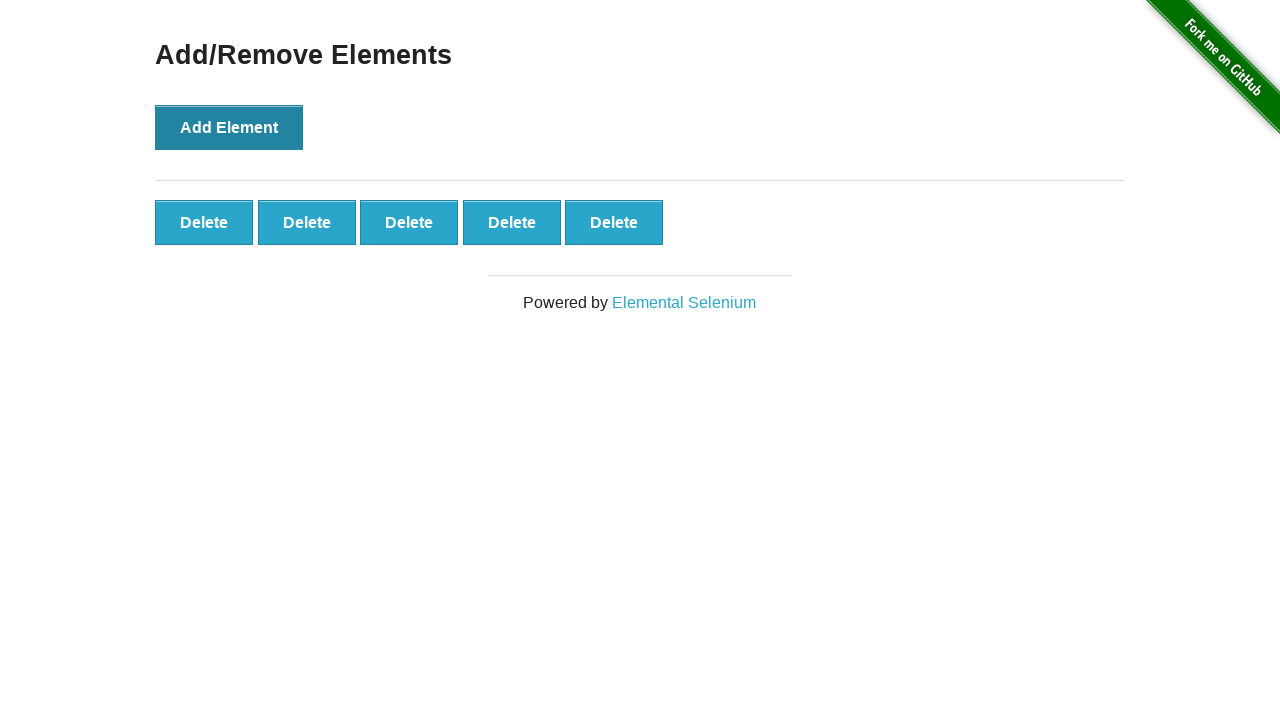